Tests XPath locator strategies by finding buttons using following-sibling and parent axis navigation on a practice automation page

Starting URL: https://rahulshettyacademy.com/AutomationPractice/

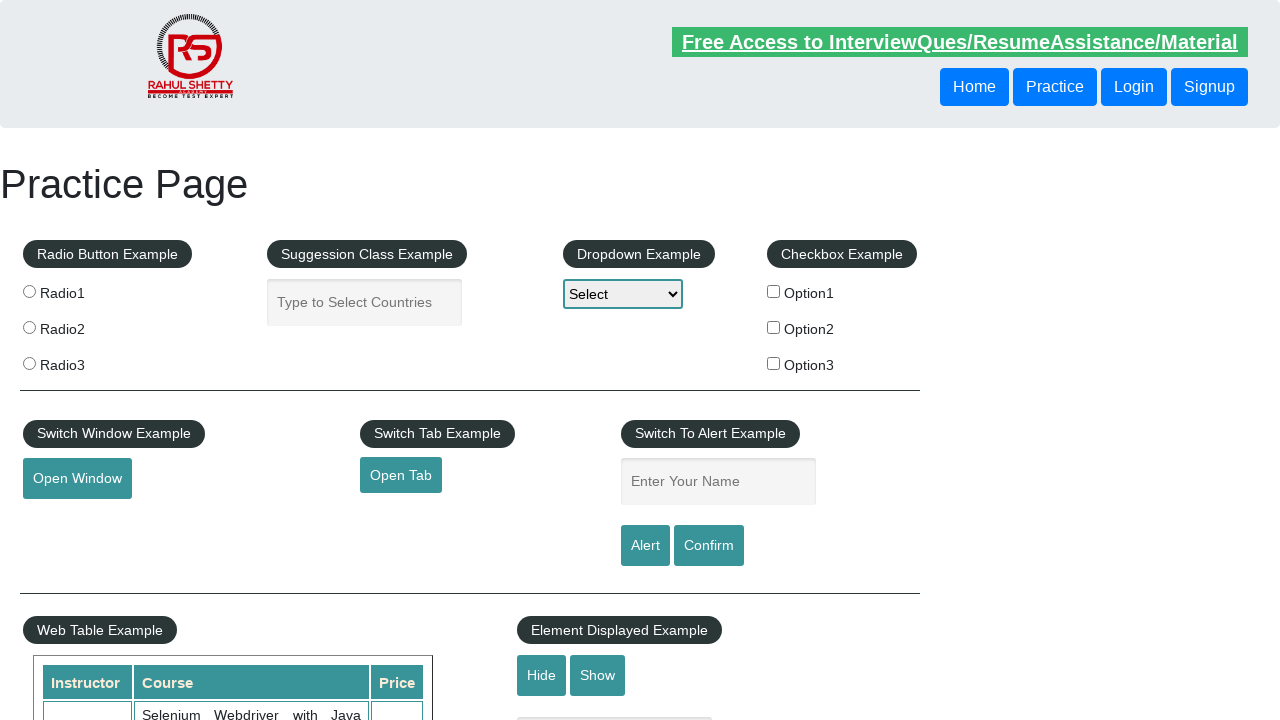

Located button using following-sibling XPath axis
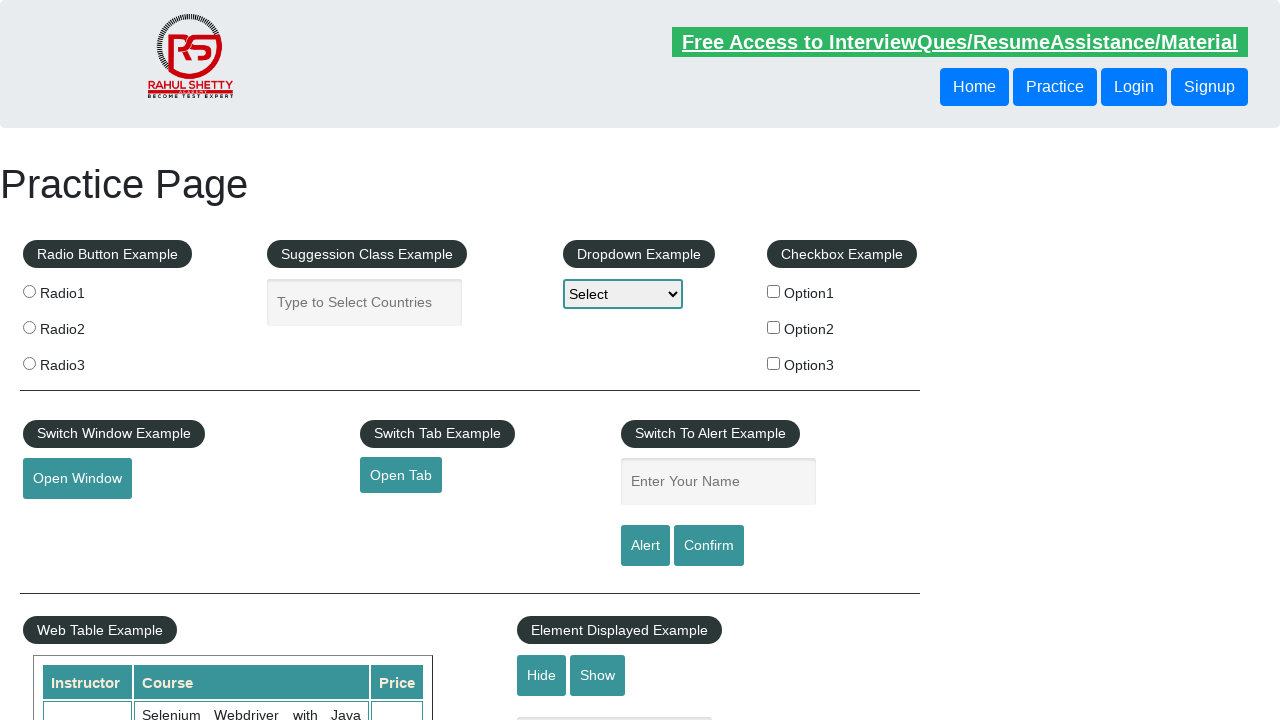

Verified button found with following-sibling axis is visible
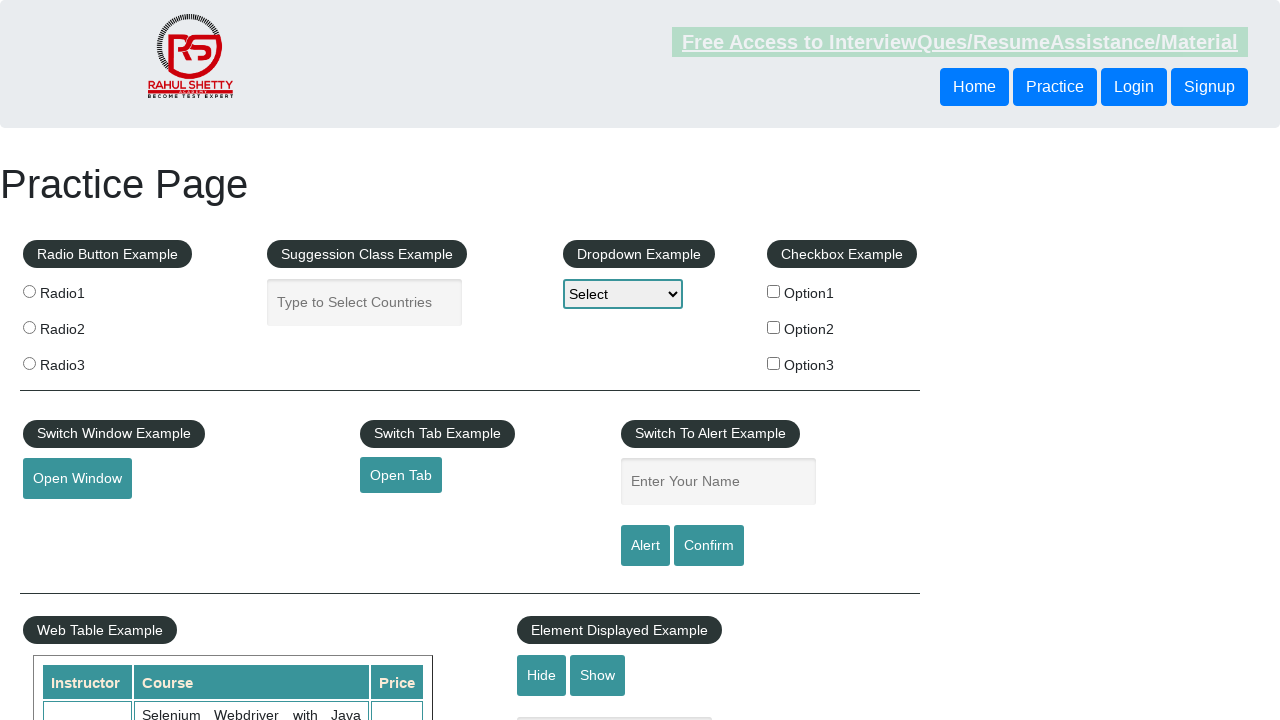

Located button using parent XPath axis
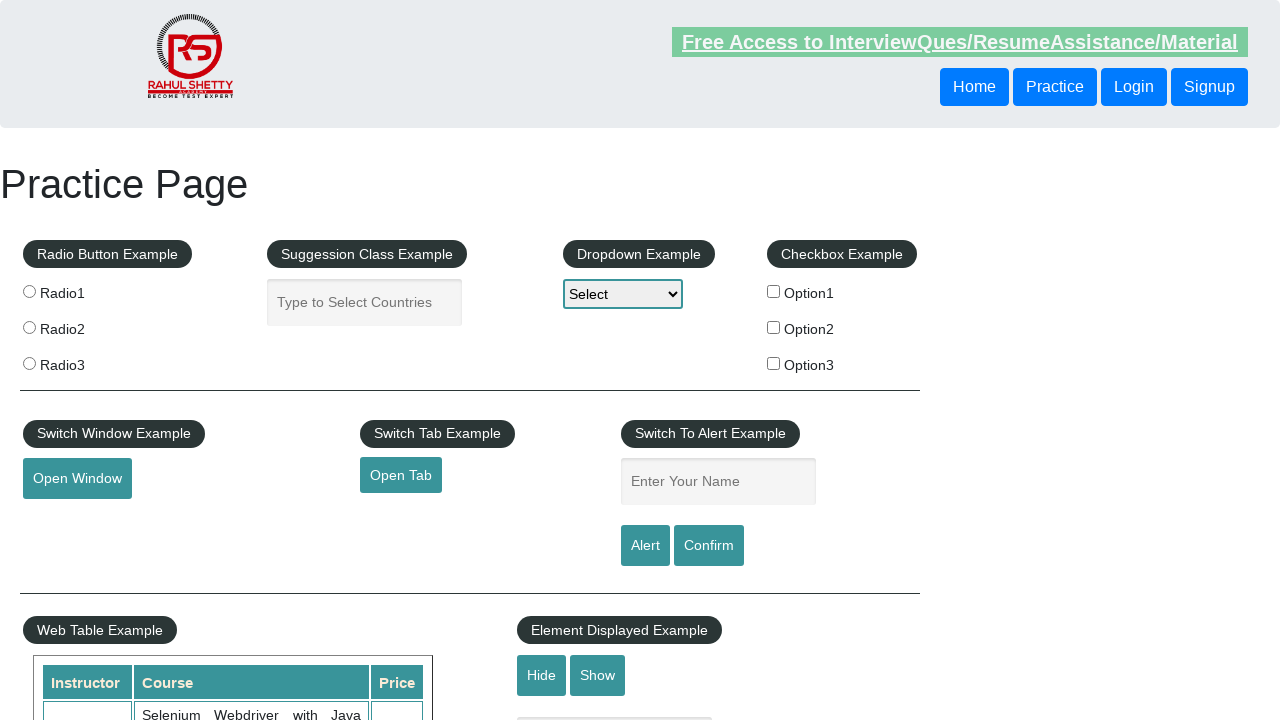

Verified button found with parent axis is visible
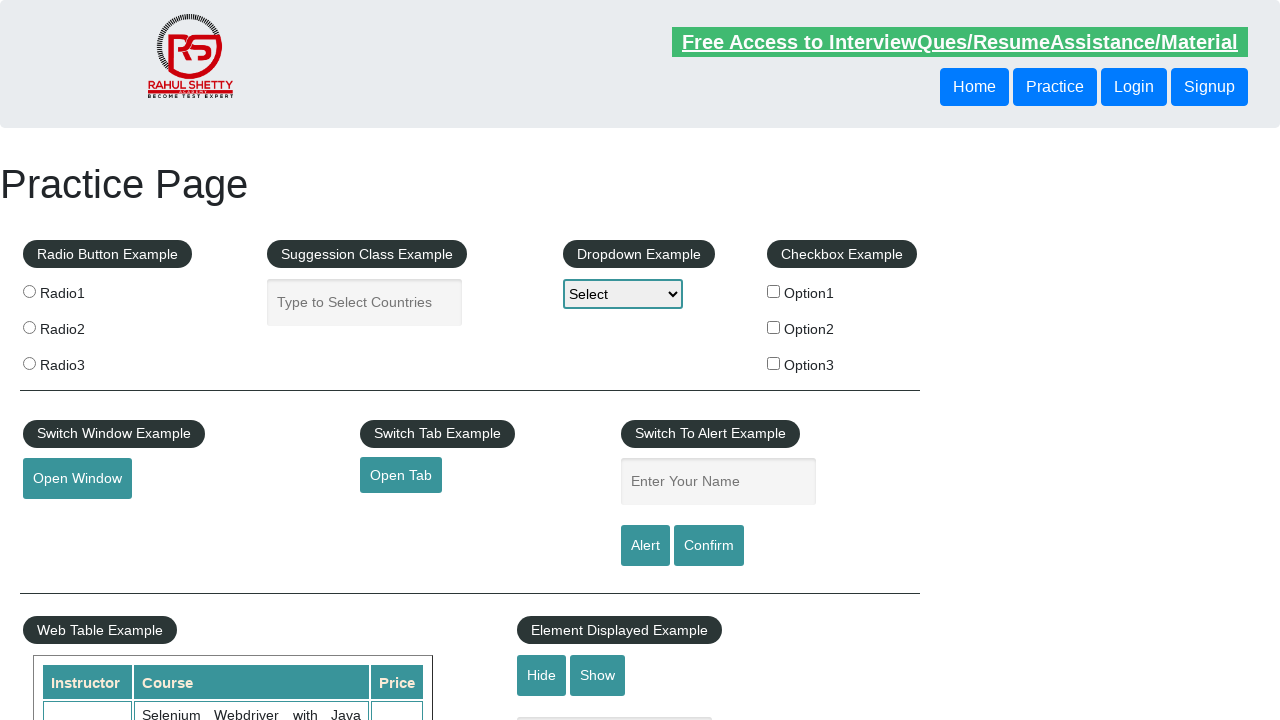

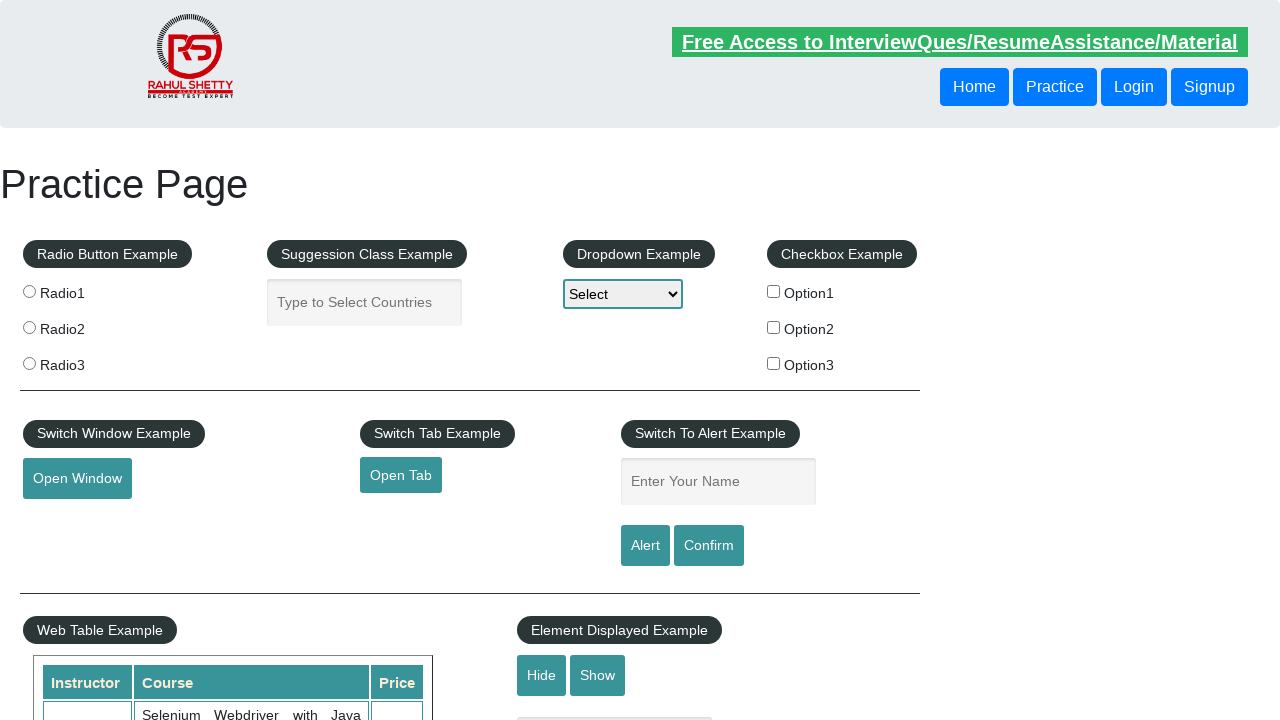